Tests notification message functionality by clicking a link and verifying the notification text that appears

Starting URL: http://the-internet.herokuapp.com/notification_message_rendered

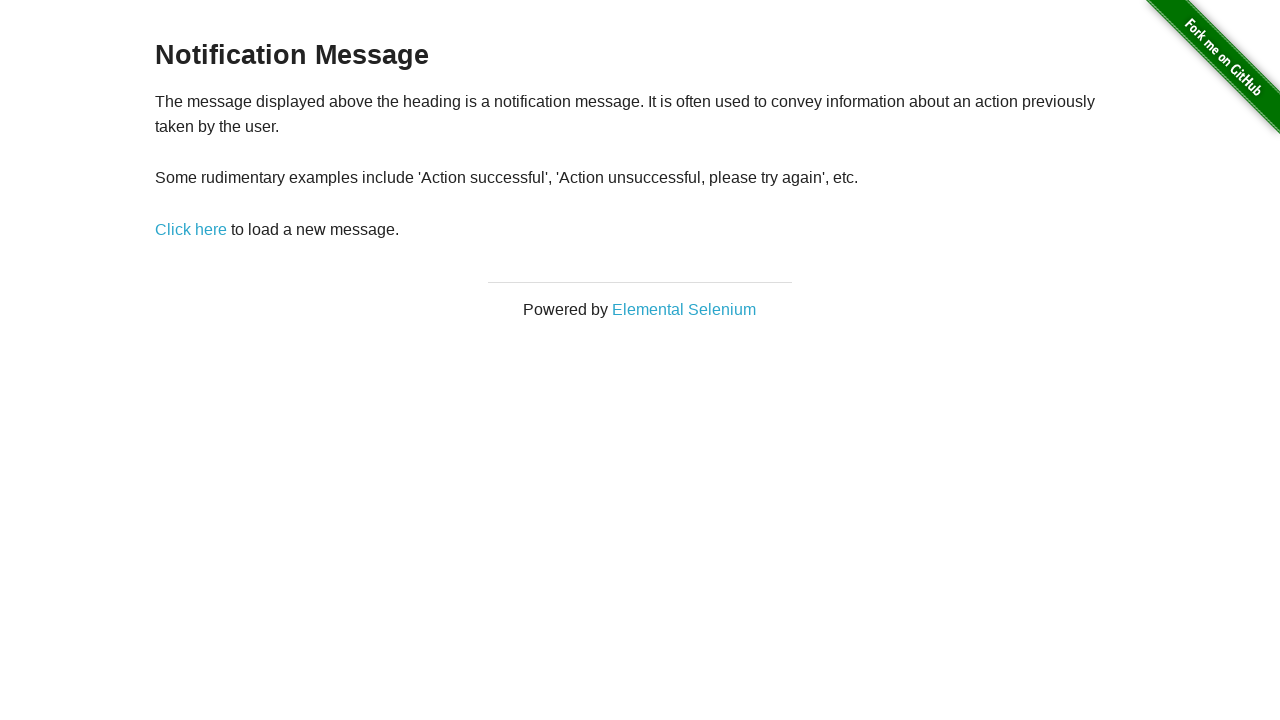

Clicked link to trigger notification at (191, 229) on xpath=//*[@id='content']//a
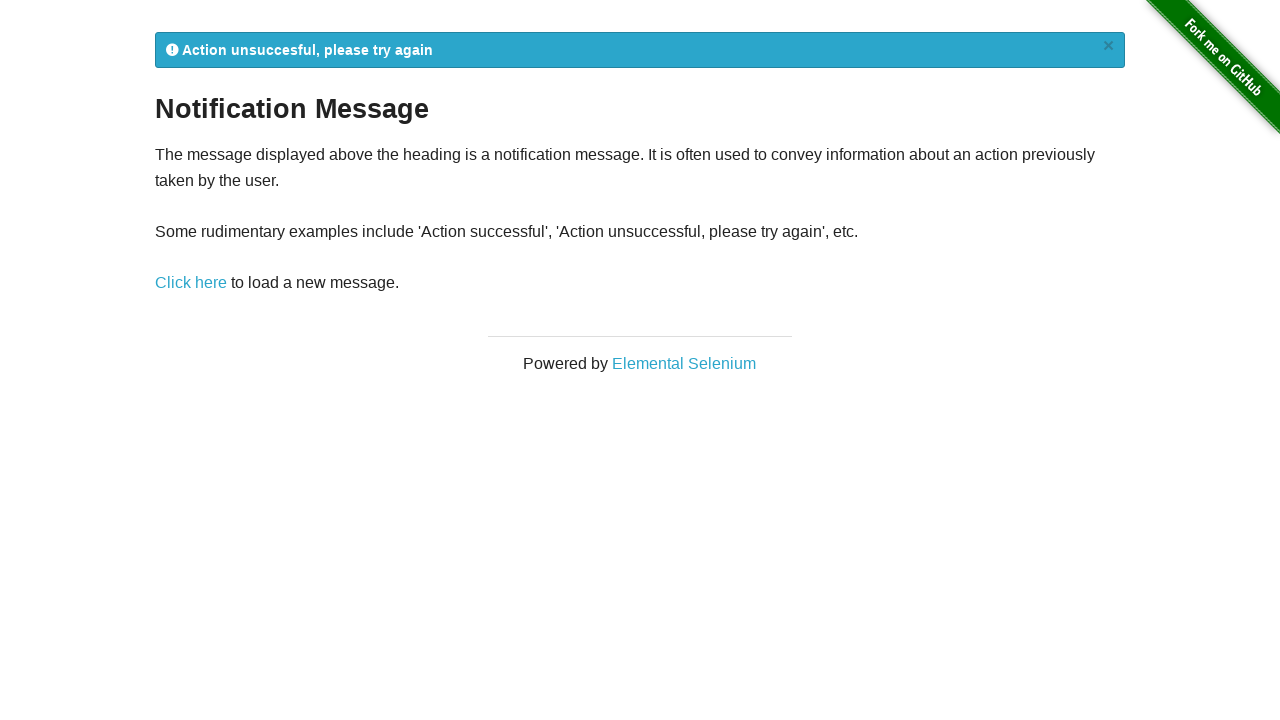

Notification element appeared
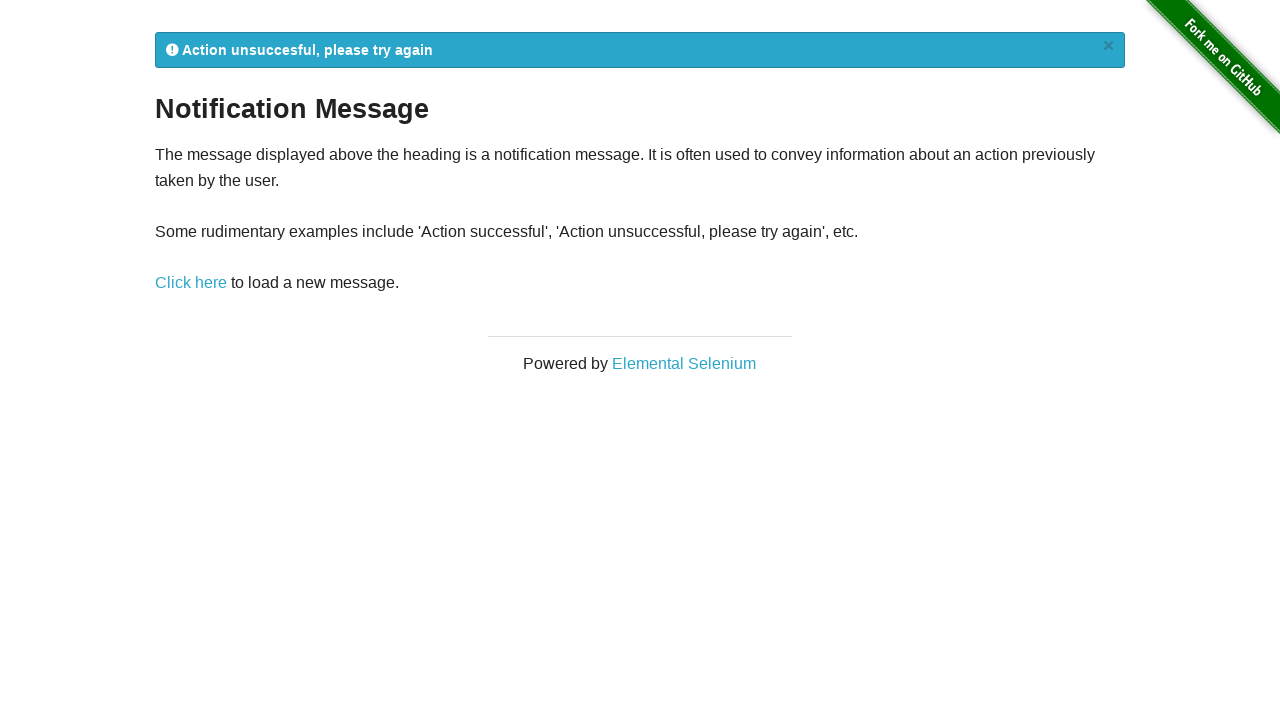

Retrieved notification text: 
            Action unsuccesful, please try again
            ×
          
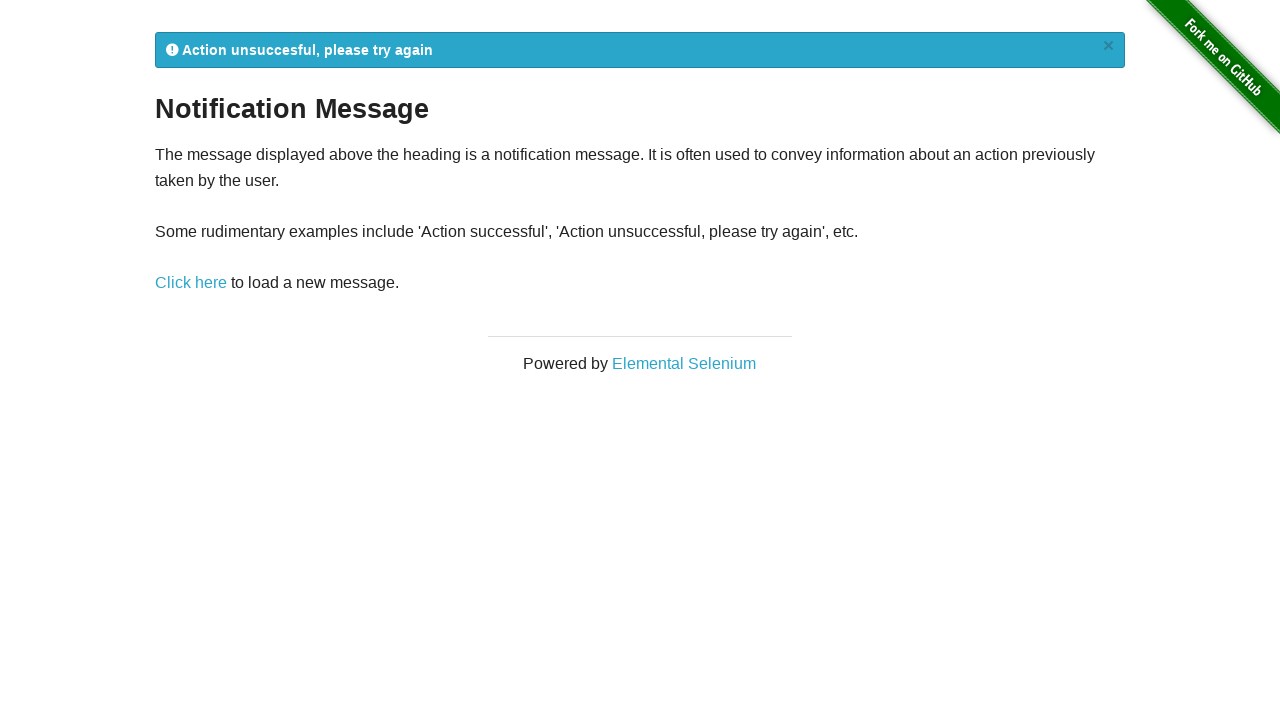

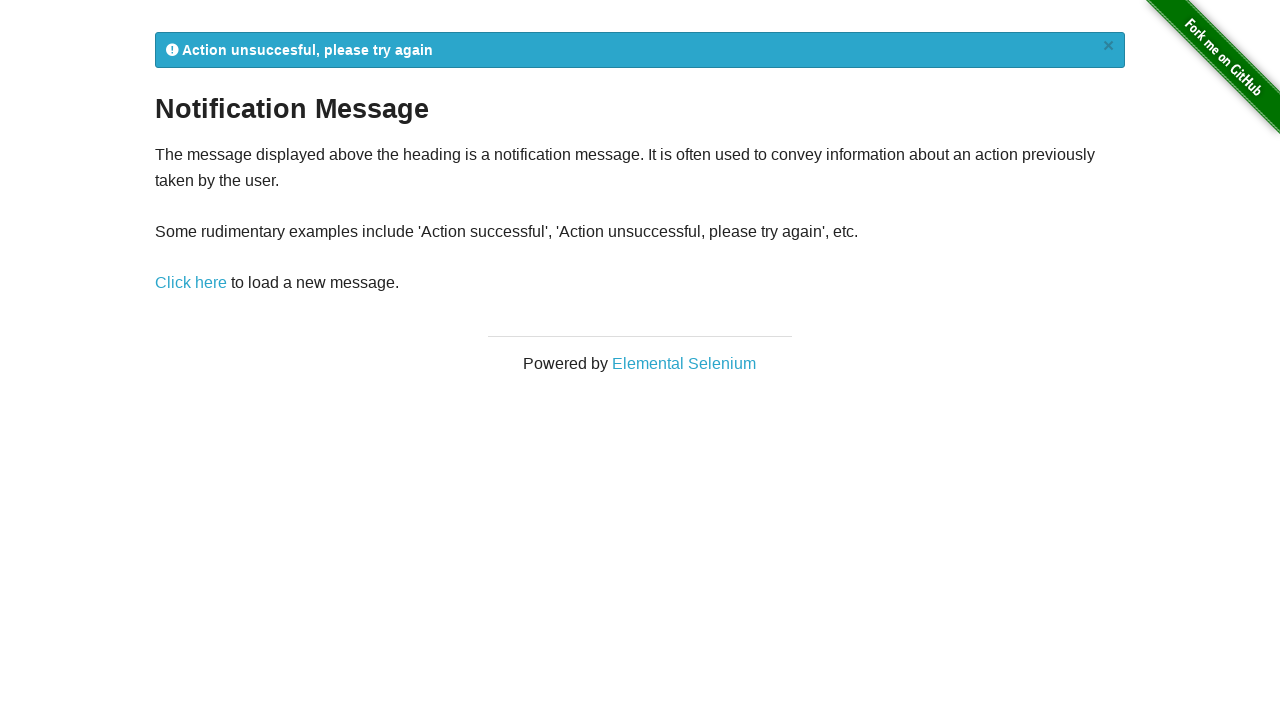